Tests navigation from lyrics page to home page using the menu

Starting URL: https://www.99-bottles-of-beer.net/lyrics.html

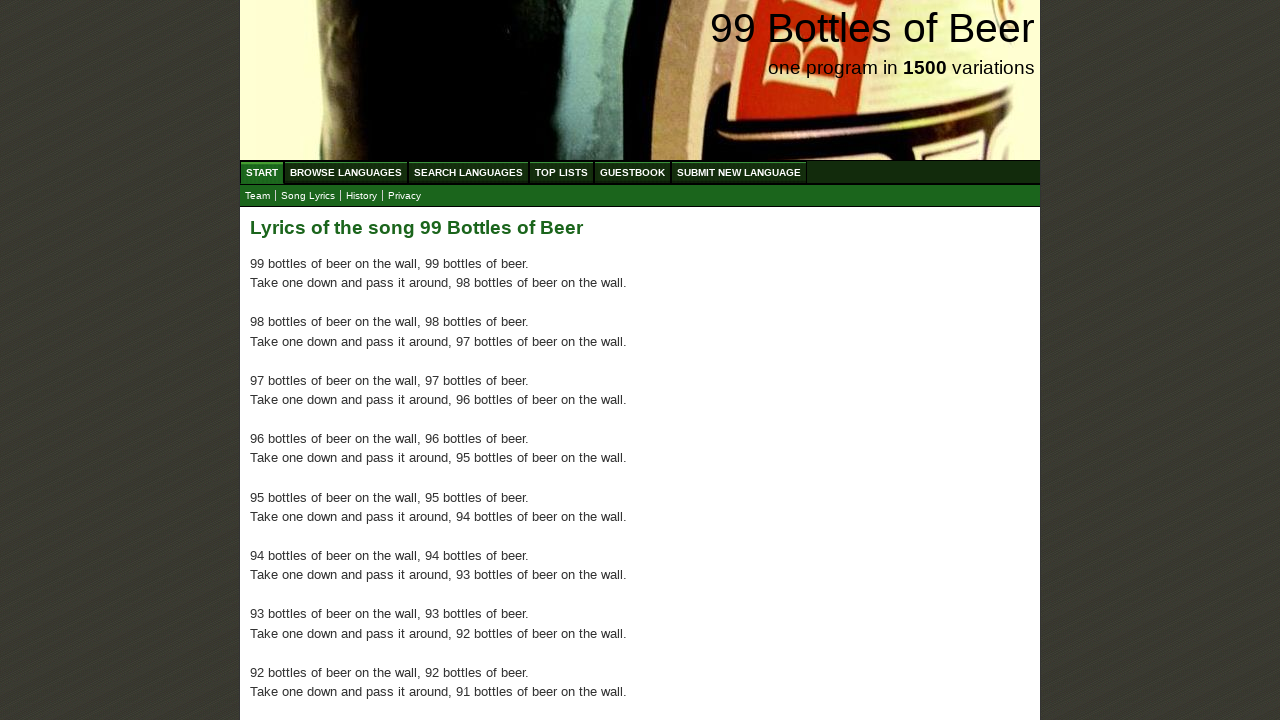

Clicked home link in menu at (262, 172) on ul#menu a[href='/']
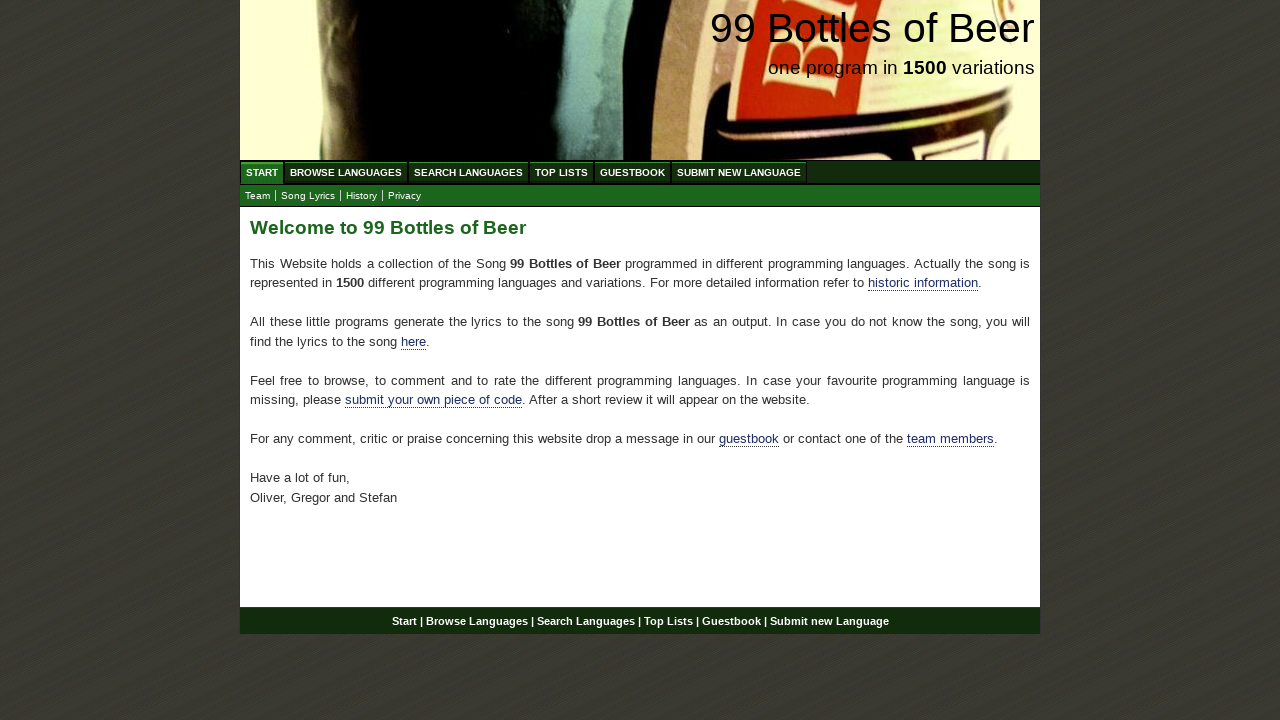

Home page loaded with welcome message
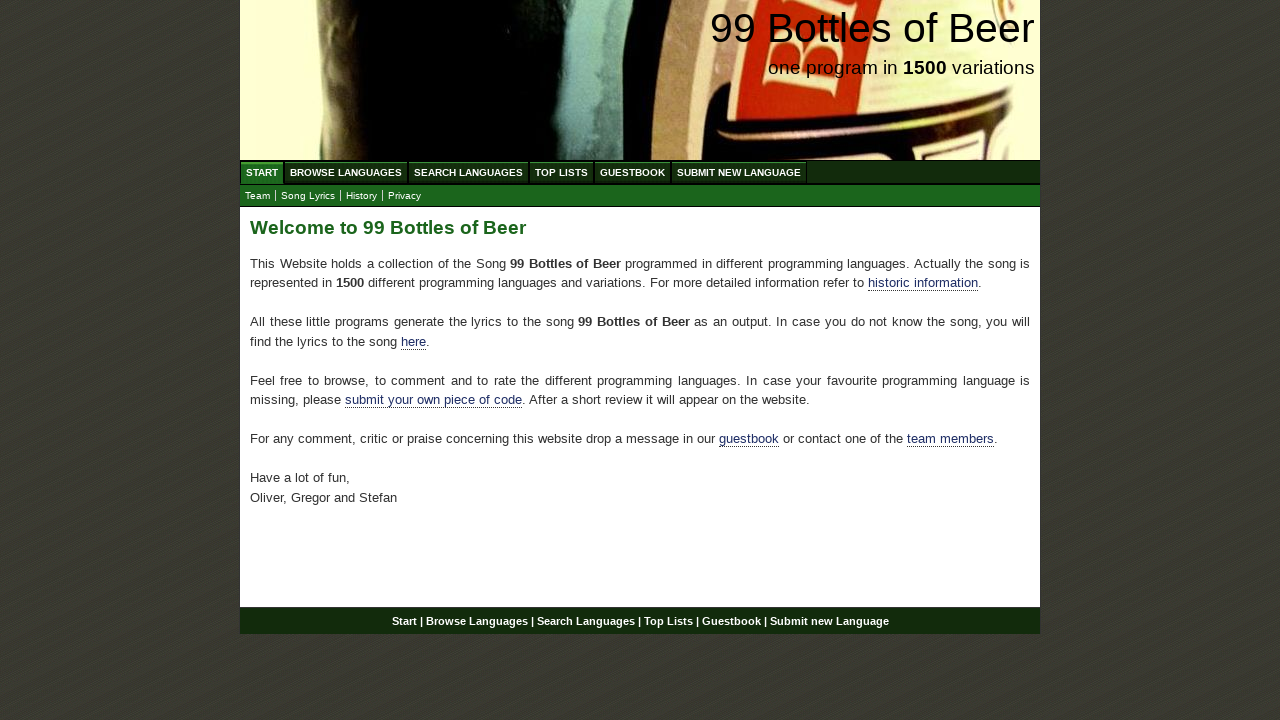

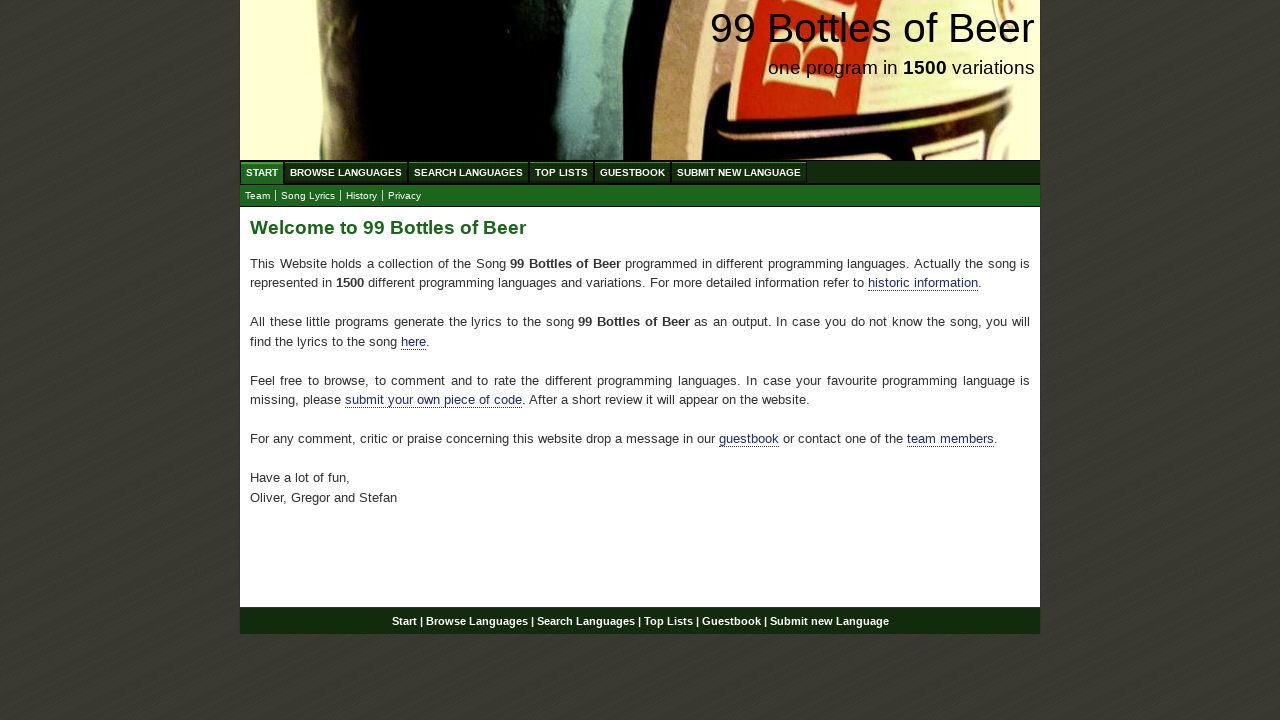